Navigates to Hacker News, verifies posts are loaded, and clicks the "More" link to go to the next page of posts

Starting URL: https://news.ycombinator.com/

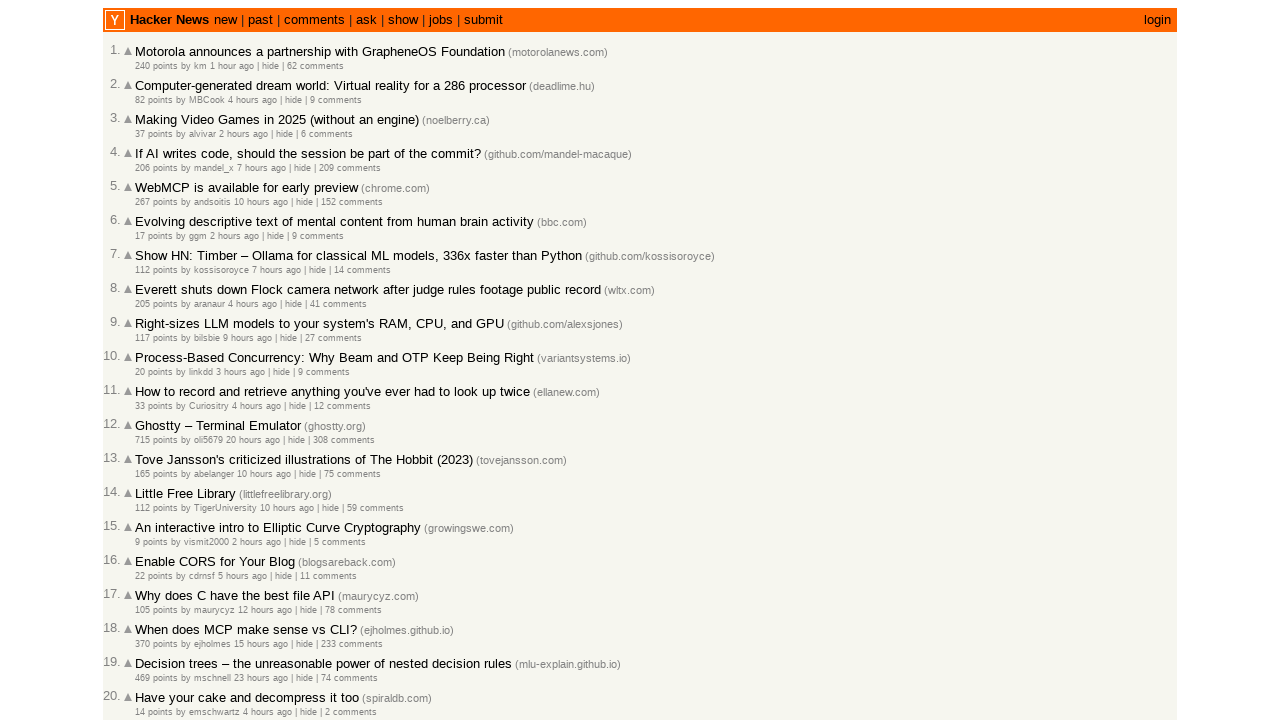

Waited for posts to load on Hacker News homepage
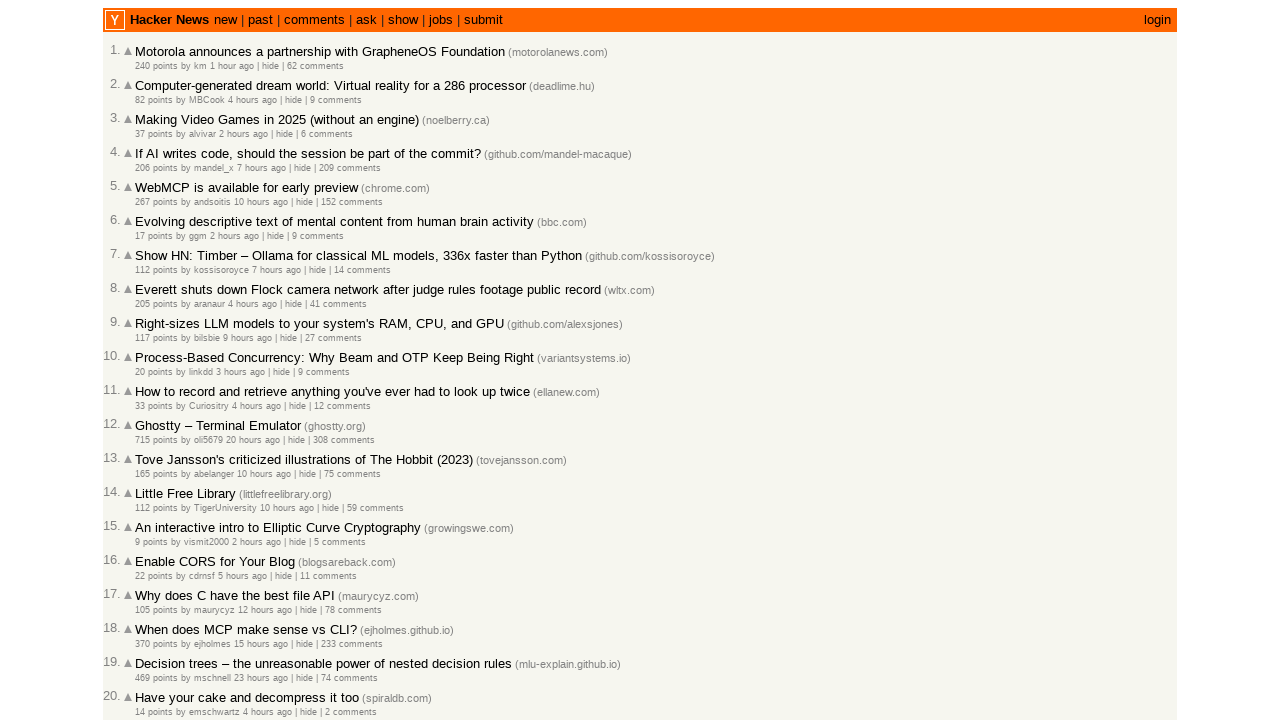

Clicked the 'More' link to navigate to the next page of posts at (149, 616) on .morelink
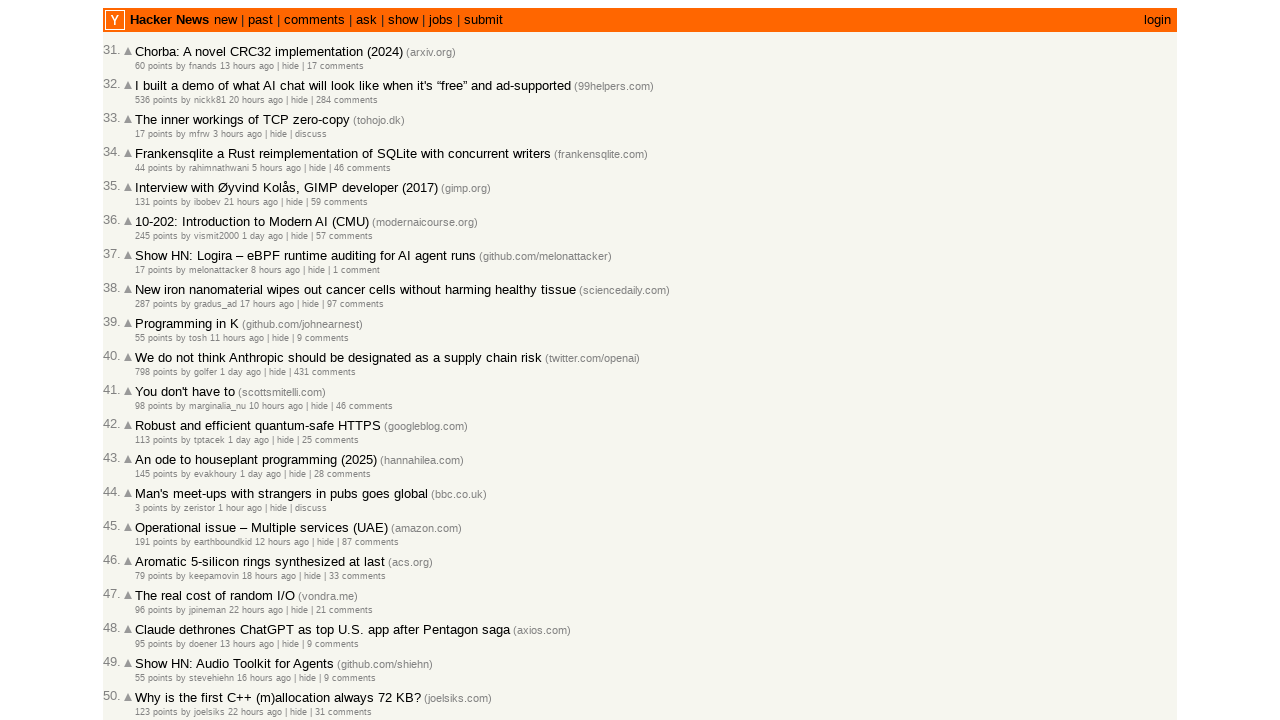

Waited for posts to load on the next page
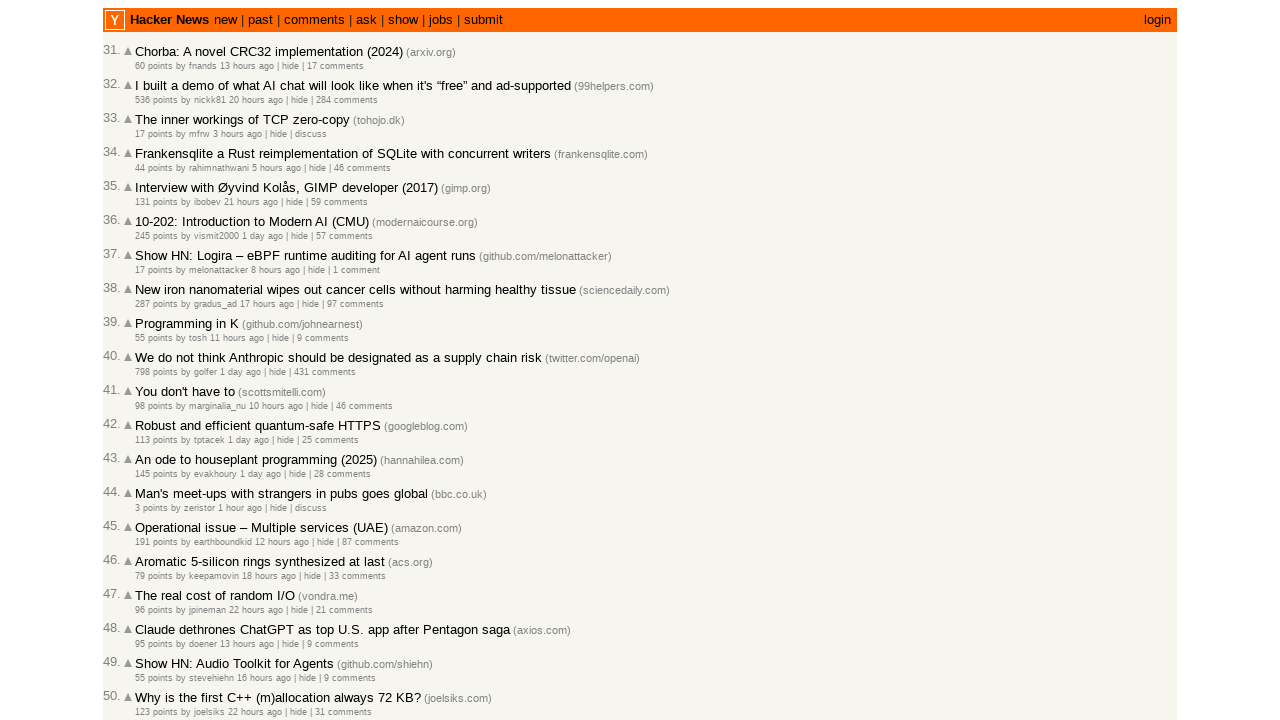

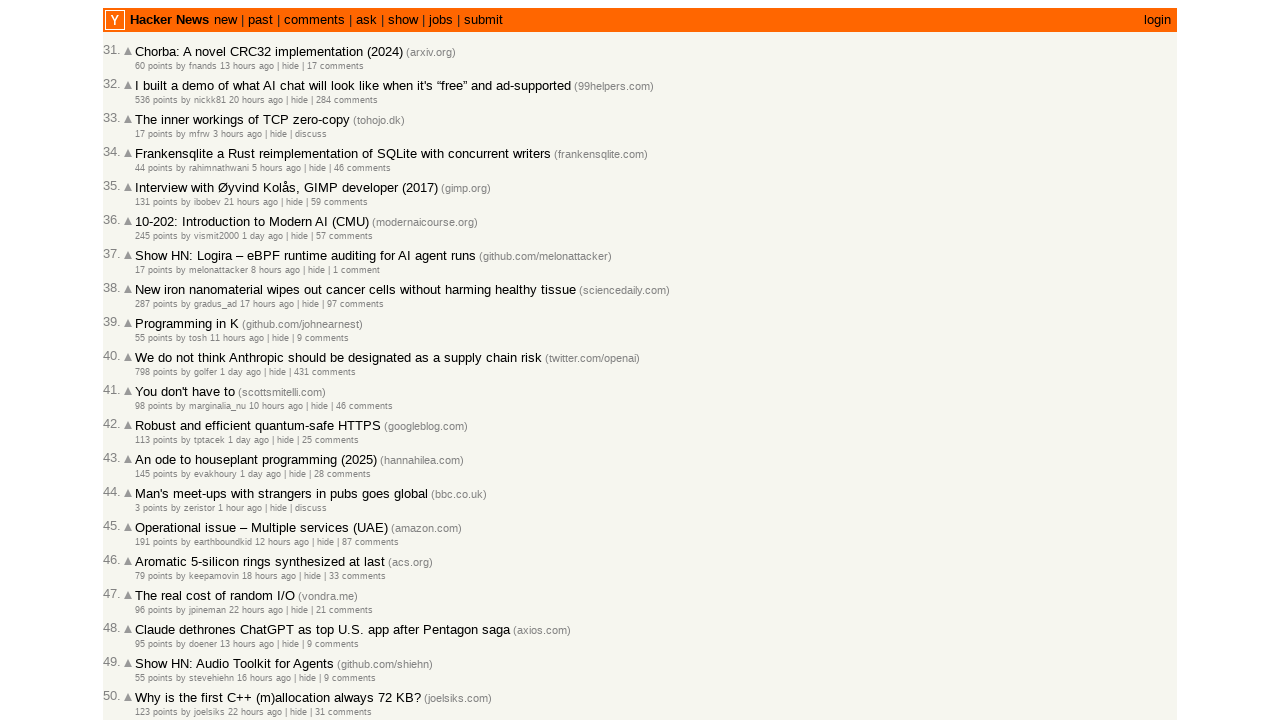